Tests dropdown selection functionality by selecting options from multiple dropdown fields using different selection methods

Starting URL: https://letcode.in/dropdowns

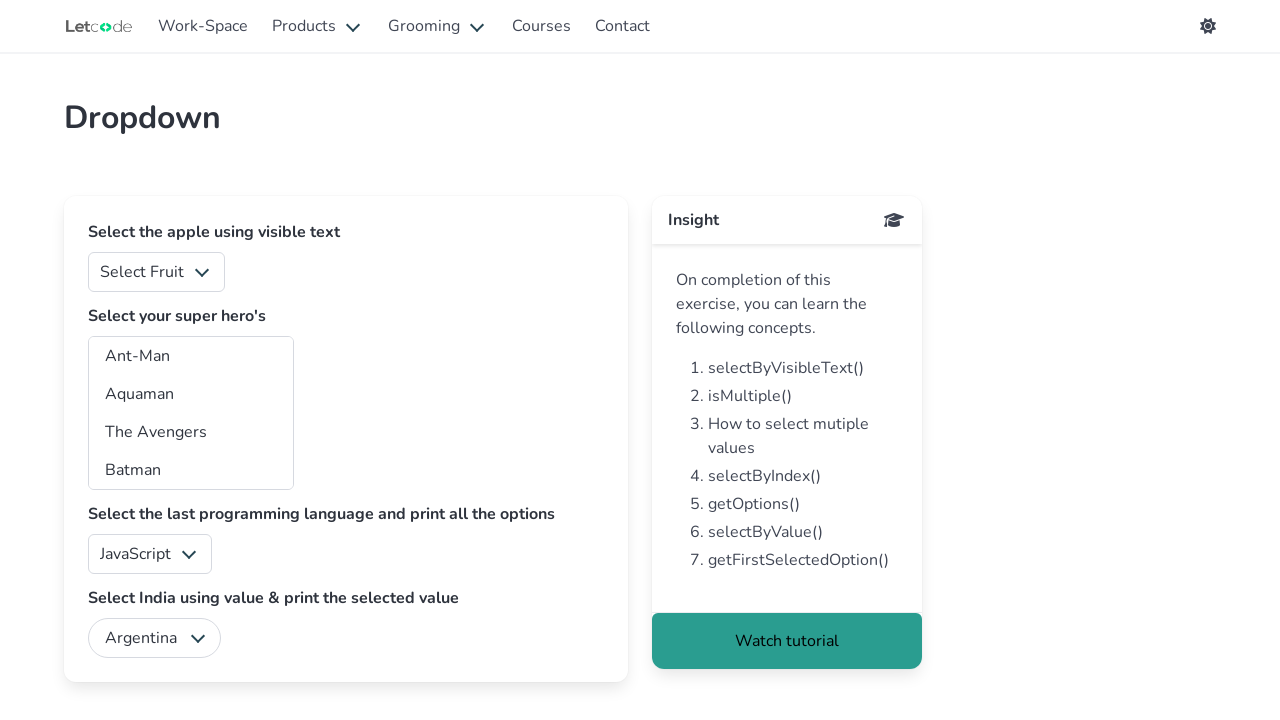

Selected 'Orange' from fruits dropdown by visible text on #fruits
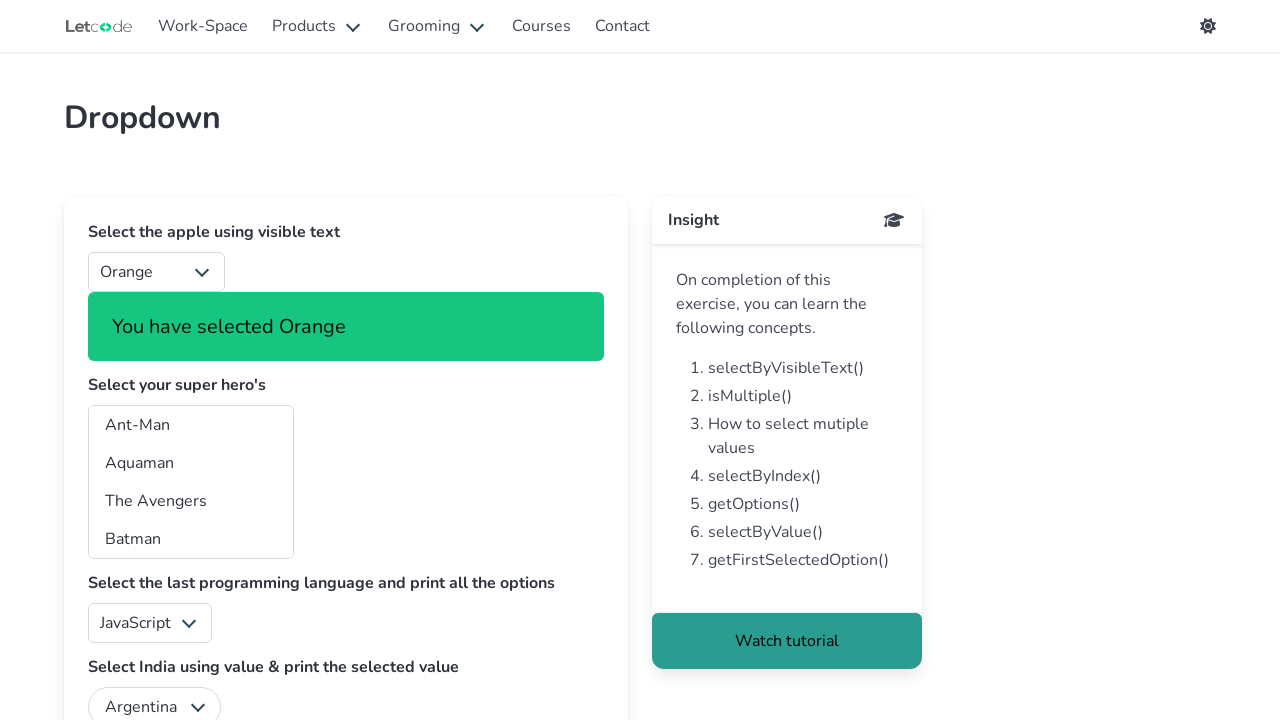

Selected option at index 2 from languages dropdown on #lang
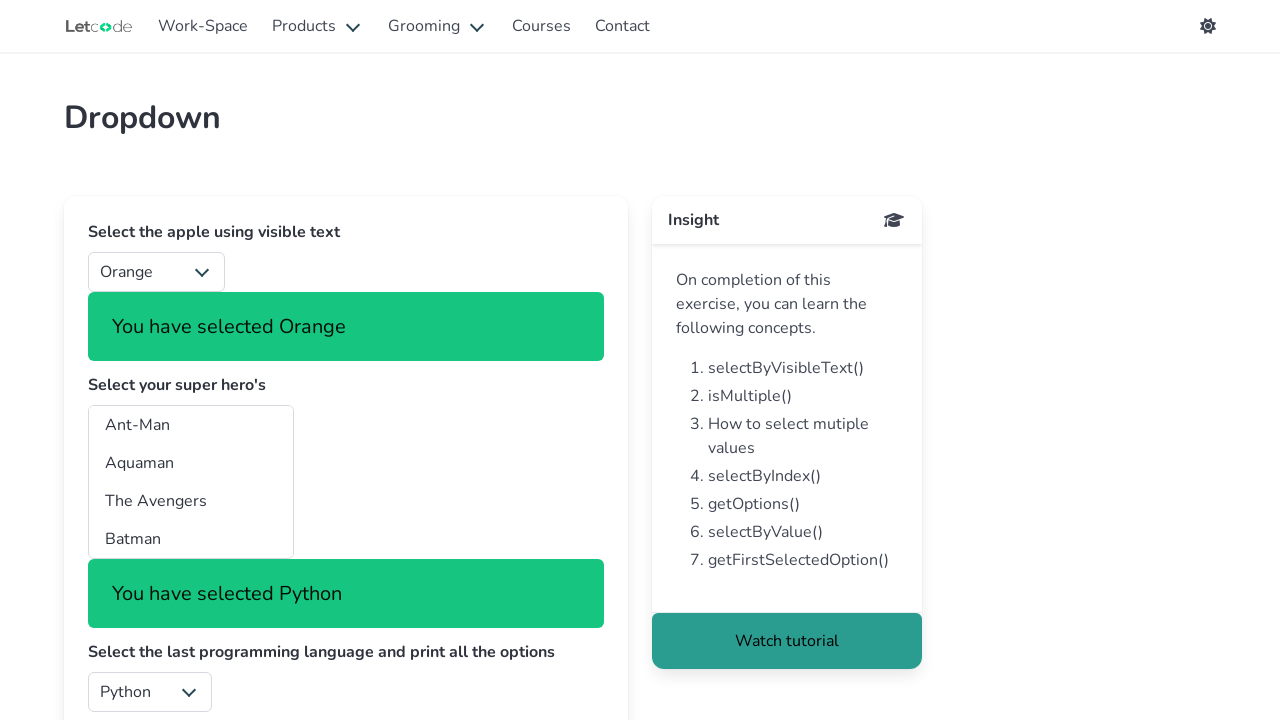

Selected option with value 'ca' from superheros dropdown on #superheros
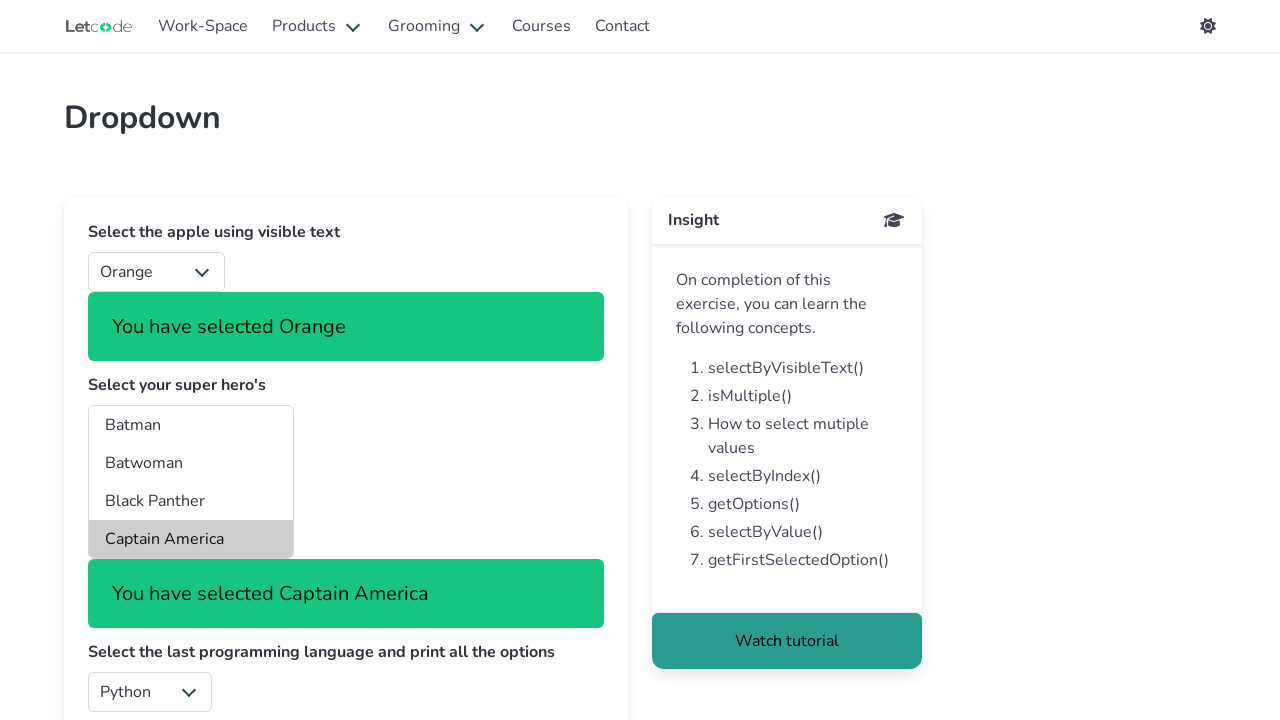

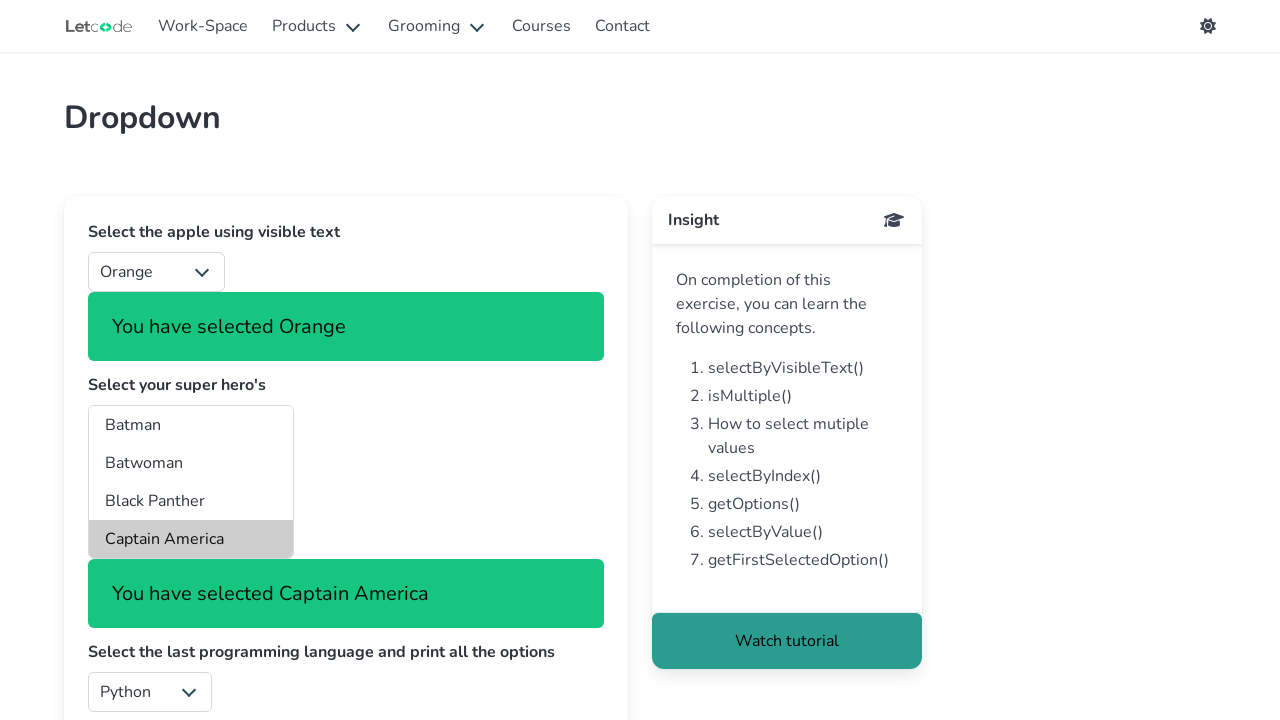